Tests nested iframe handling by navigating through parent and child iframes to find and click a "Click Me" button inside a nested frame.

Starting URL: https://leafground.com/frame.xhtml

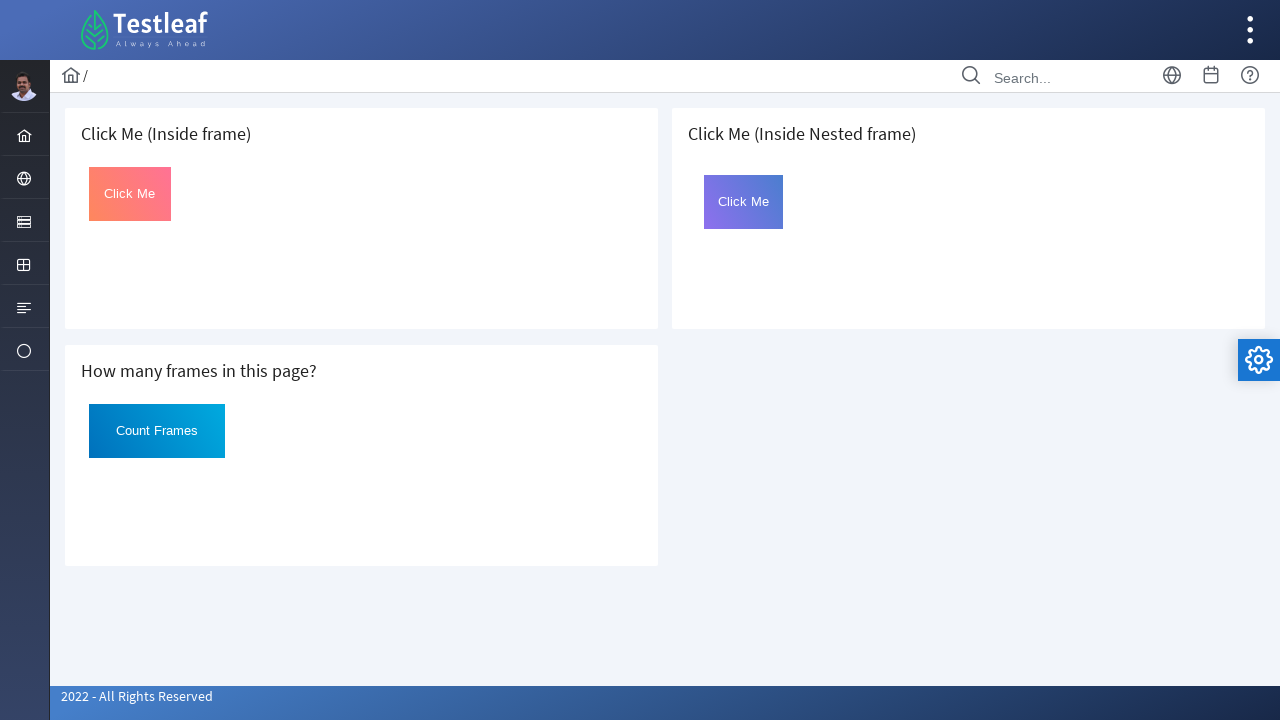

Navigated to frame test page at leafground.com
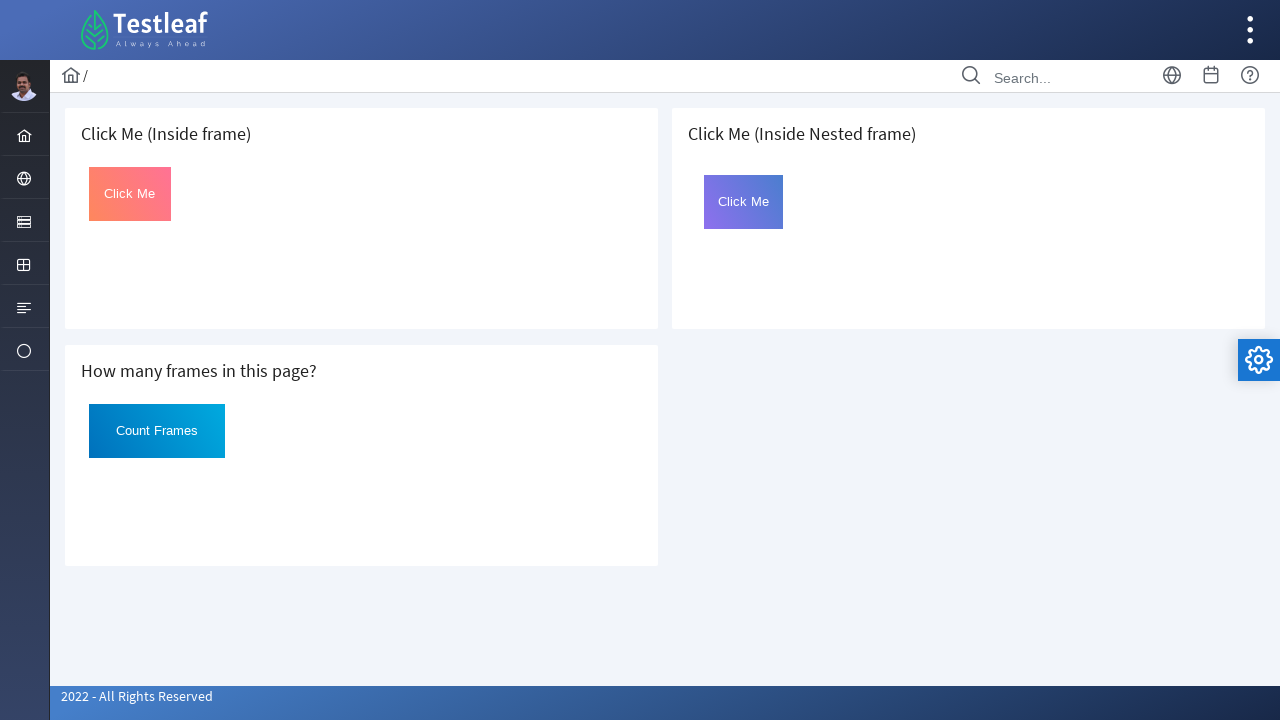

Retrieved all frames from the page
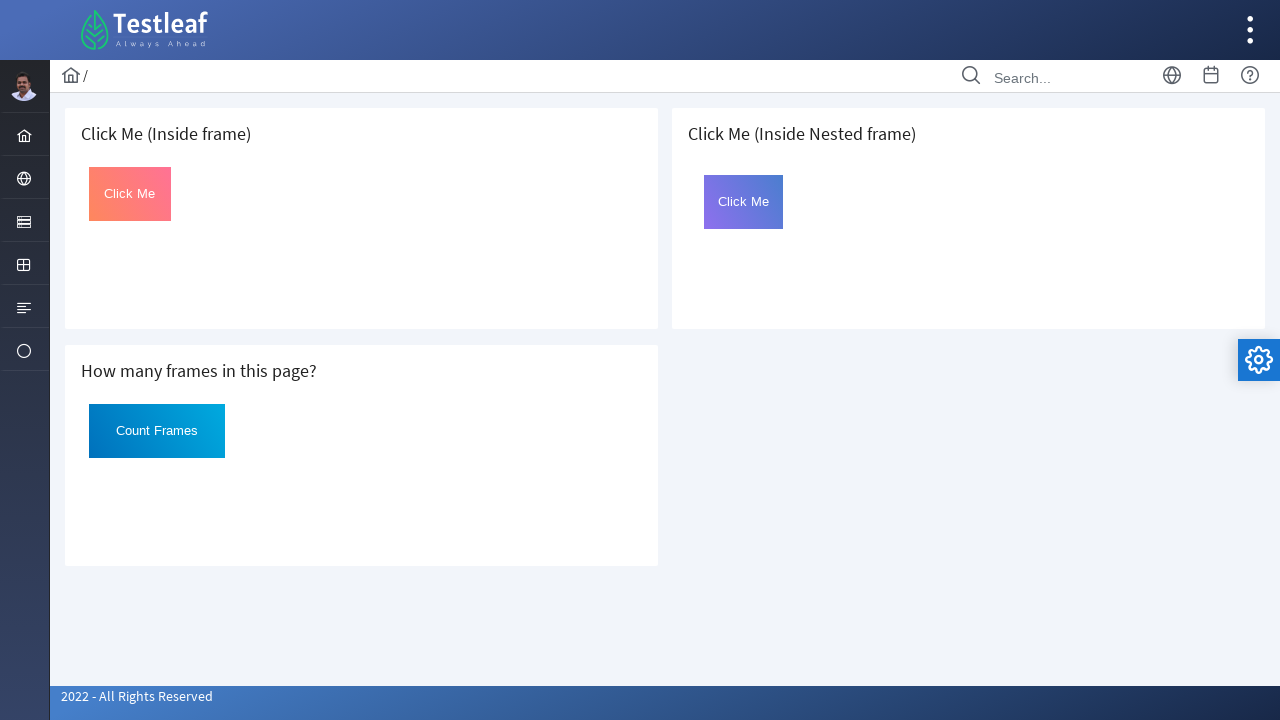

Found nested frame named 'frame2'
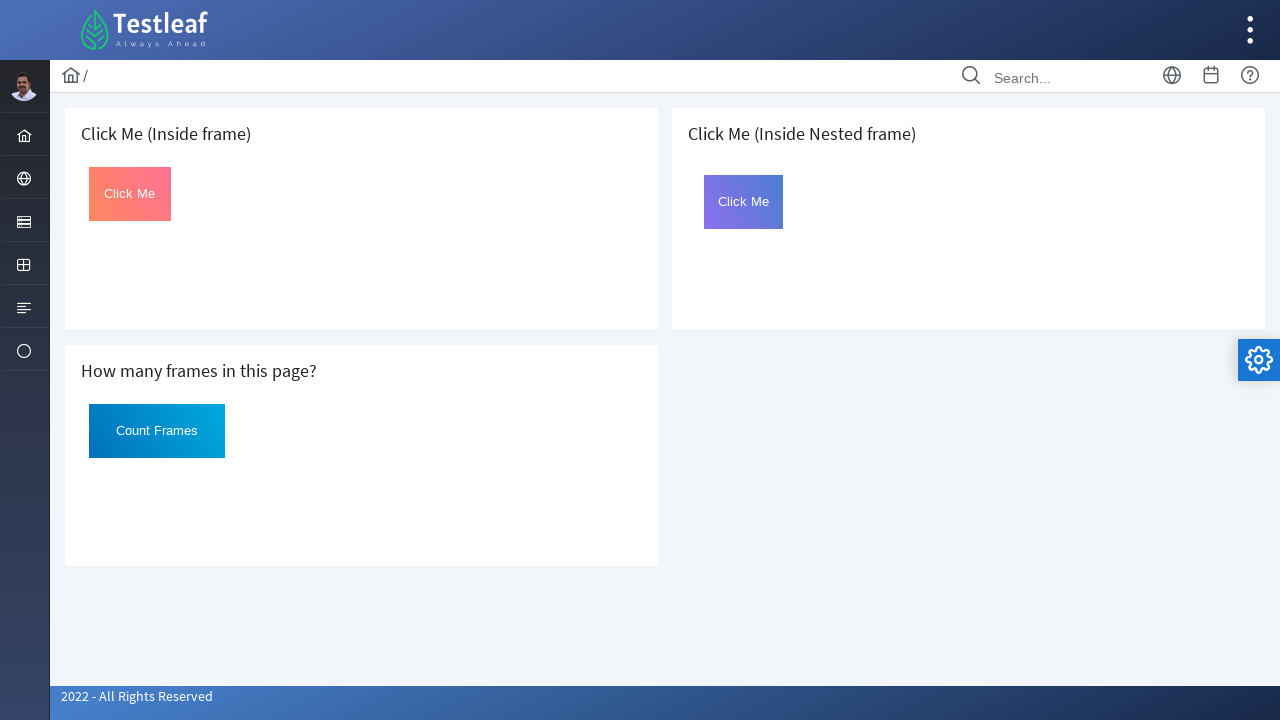

Located 'Click Me' button in nested frame
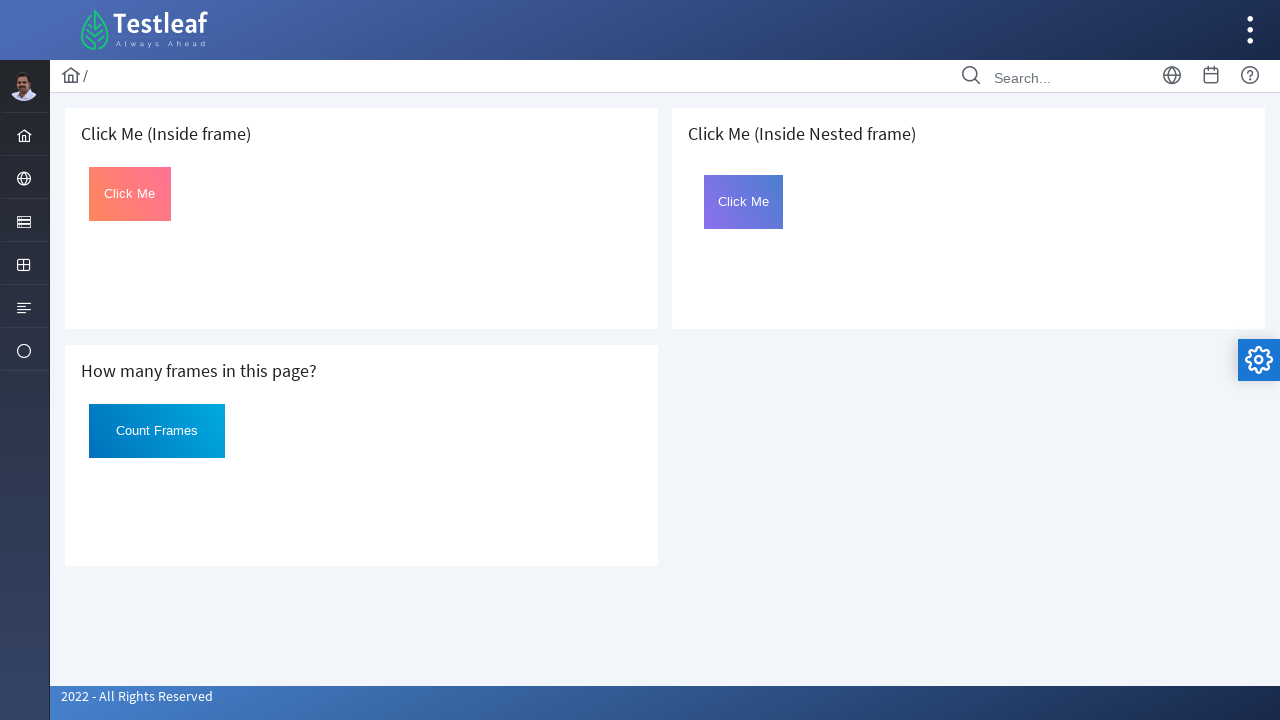

Clicked the 'Click Me' button inside nested frame at (744, 202) on xpath=//*[@id='Click' and text()='Click Me'] >> nth=0
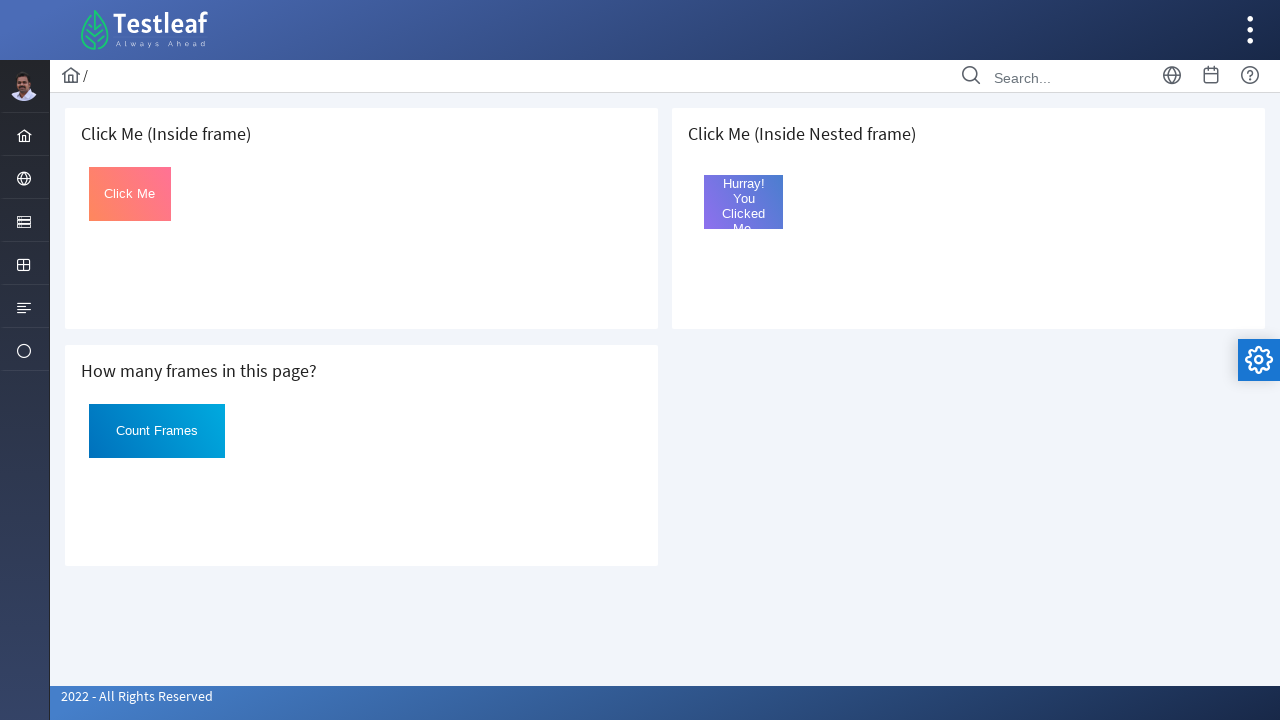

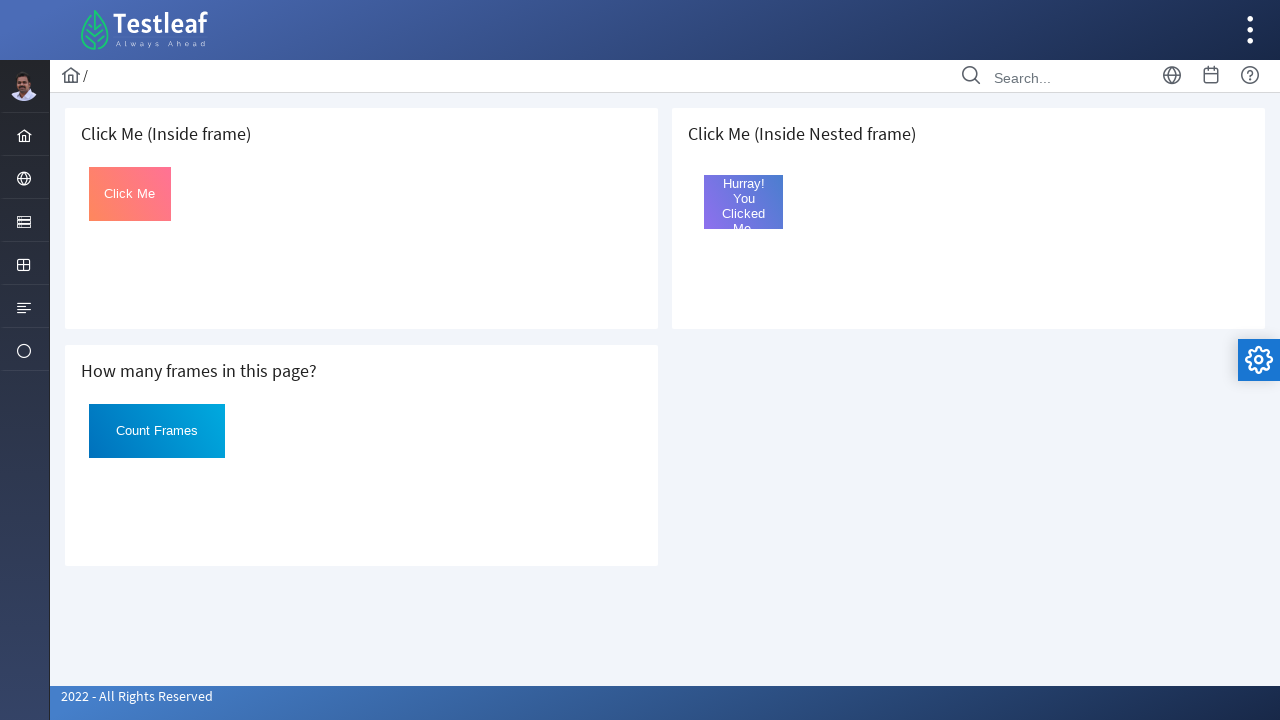